Tests multi-select dropdown functionality by selecting multiple options and then deselecting them using different methods

Starting URL: http://automationbykrishna.com/

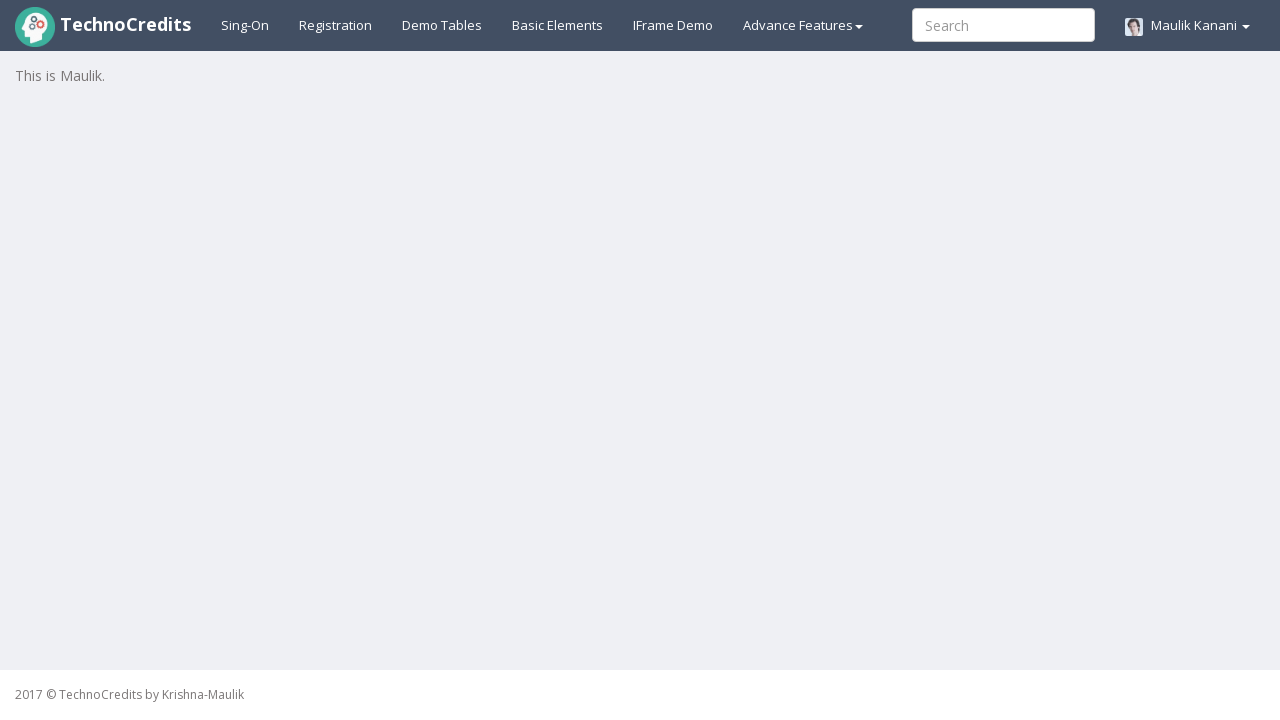

Clicked on basic elements section at (558, 25) on #basicelements
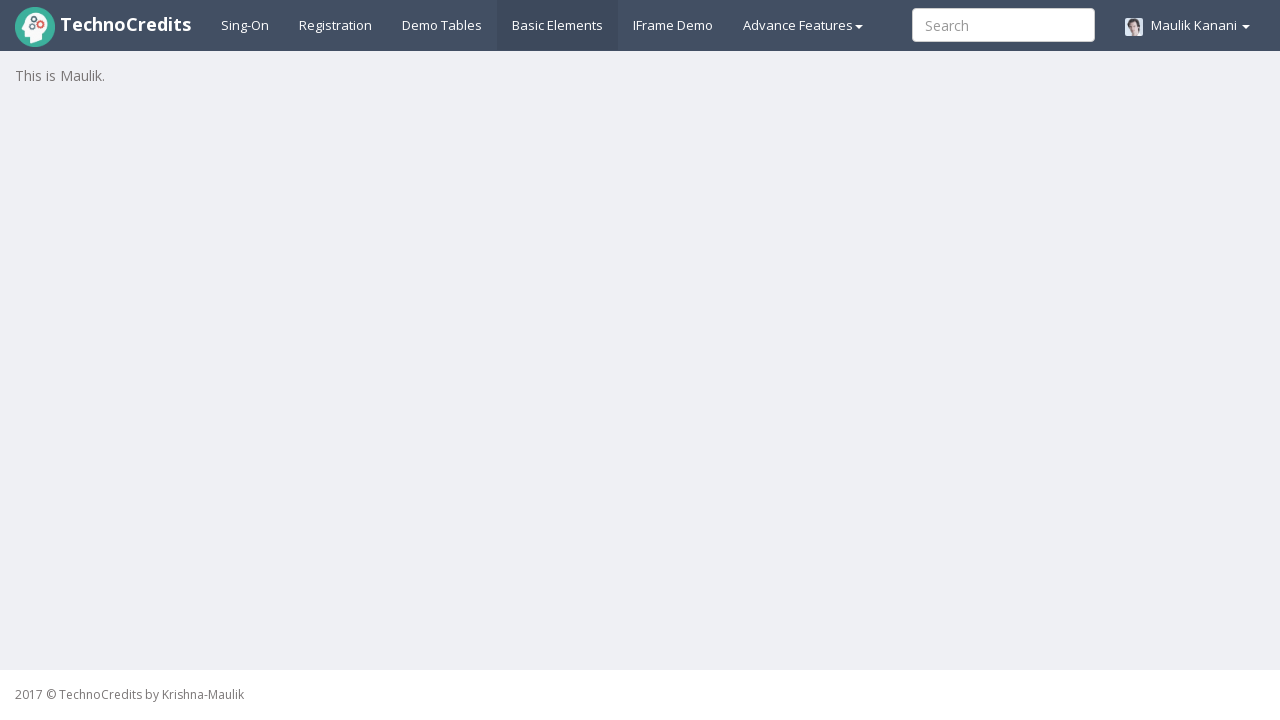

Multi-select dropdown became visible
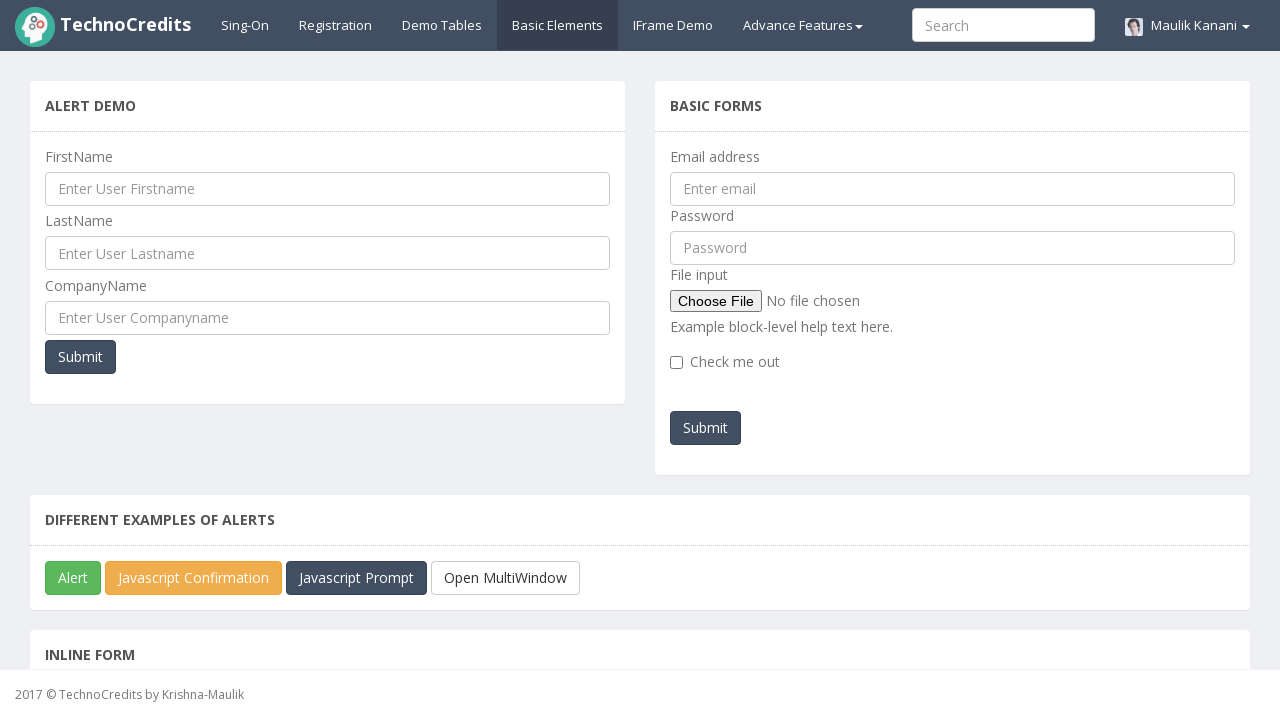

Selected multiple options (1, 2, 3, 4, 5) from dropdown on select[multiple]
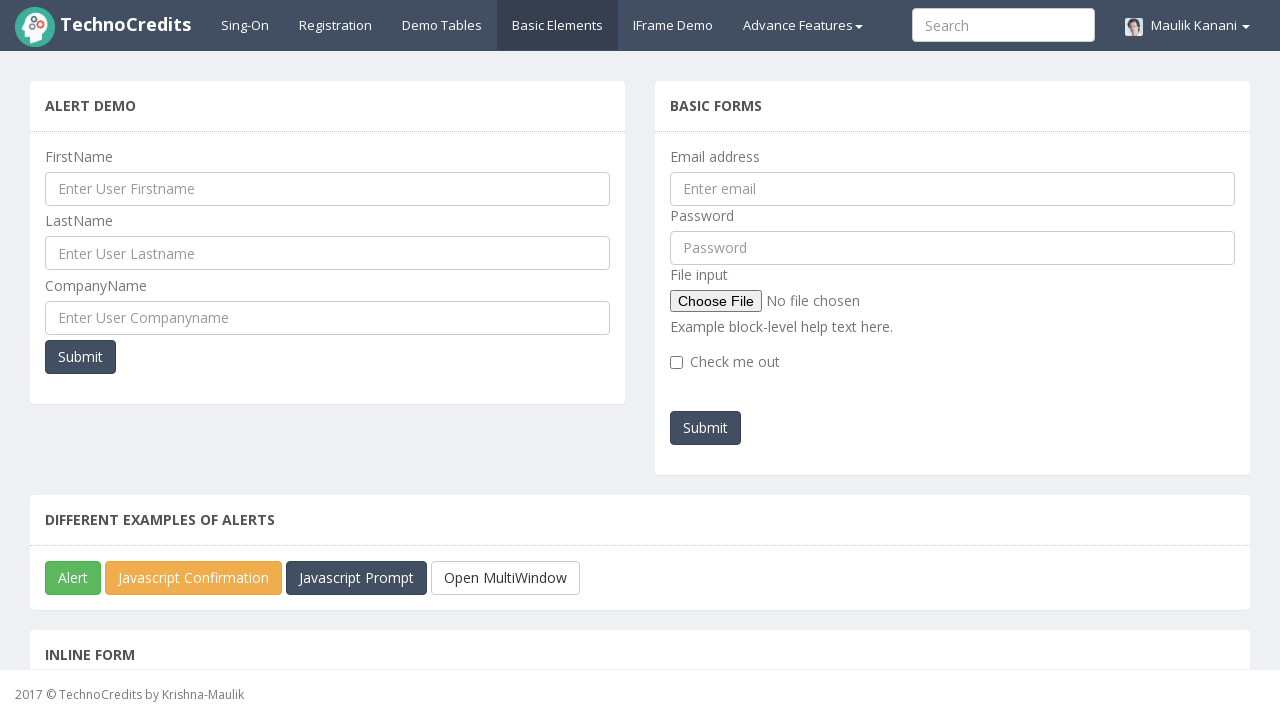

Retrieved current selected values from dropdown
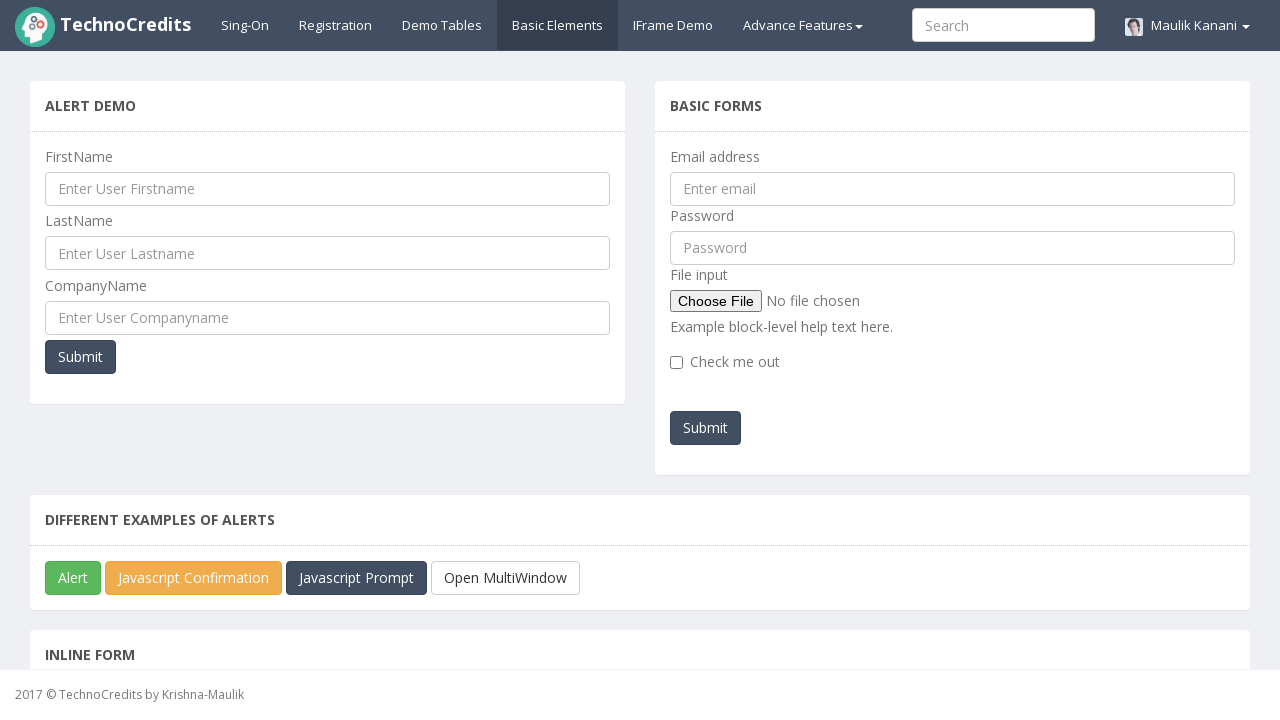

Deselected option with value '1' from dropdown on select[multiple]
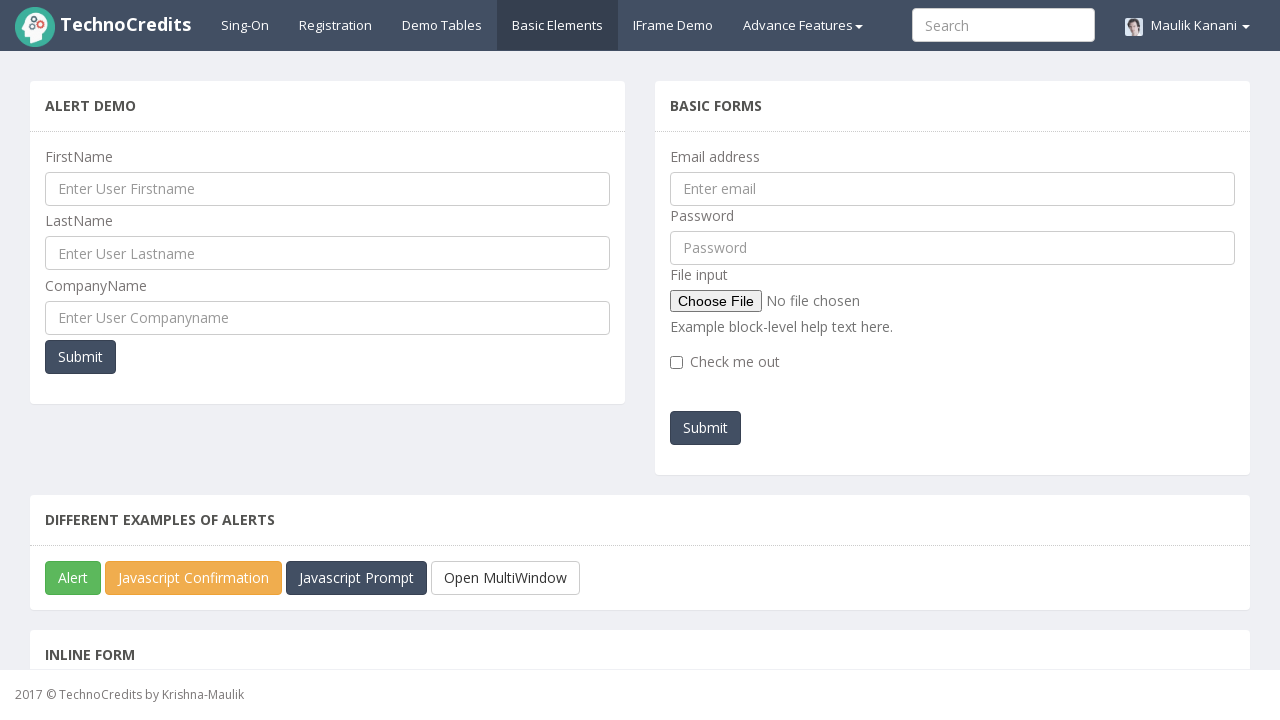

Retrieved current selected values from dropdown
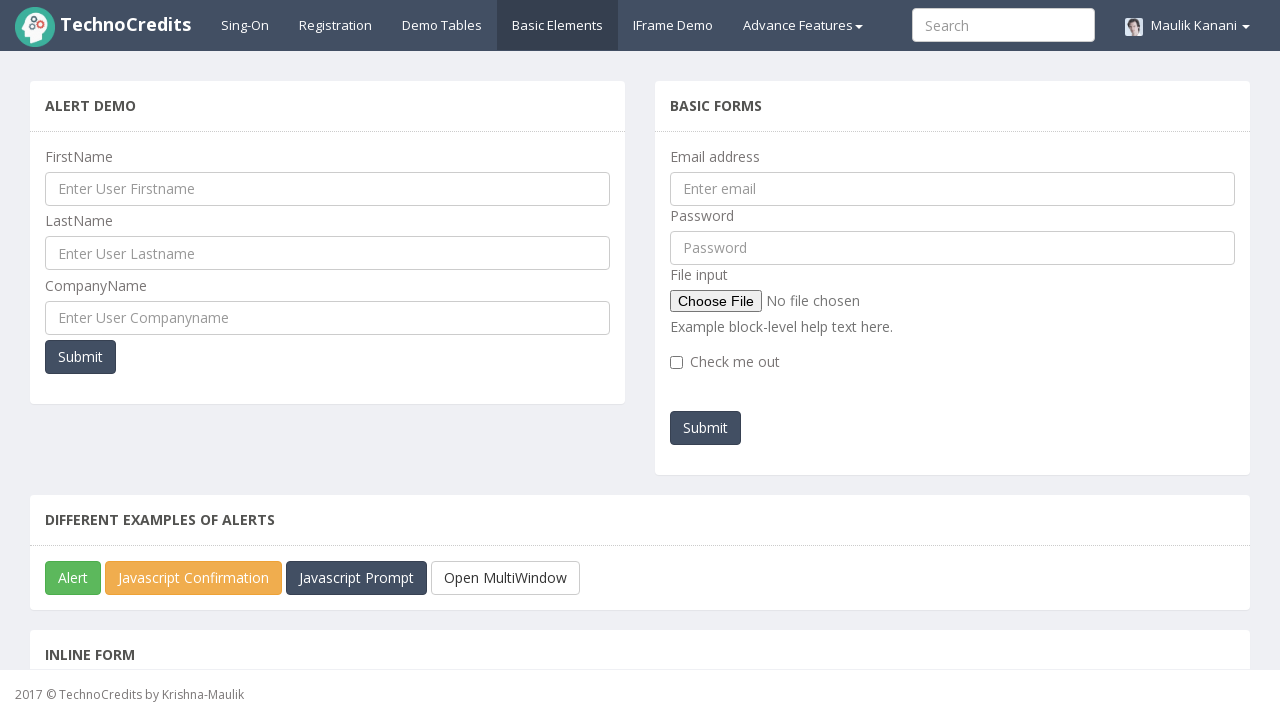

Deselected option with value '2' from dropdown on select[multiple]
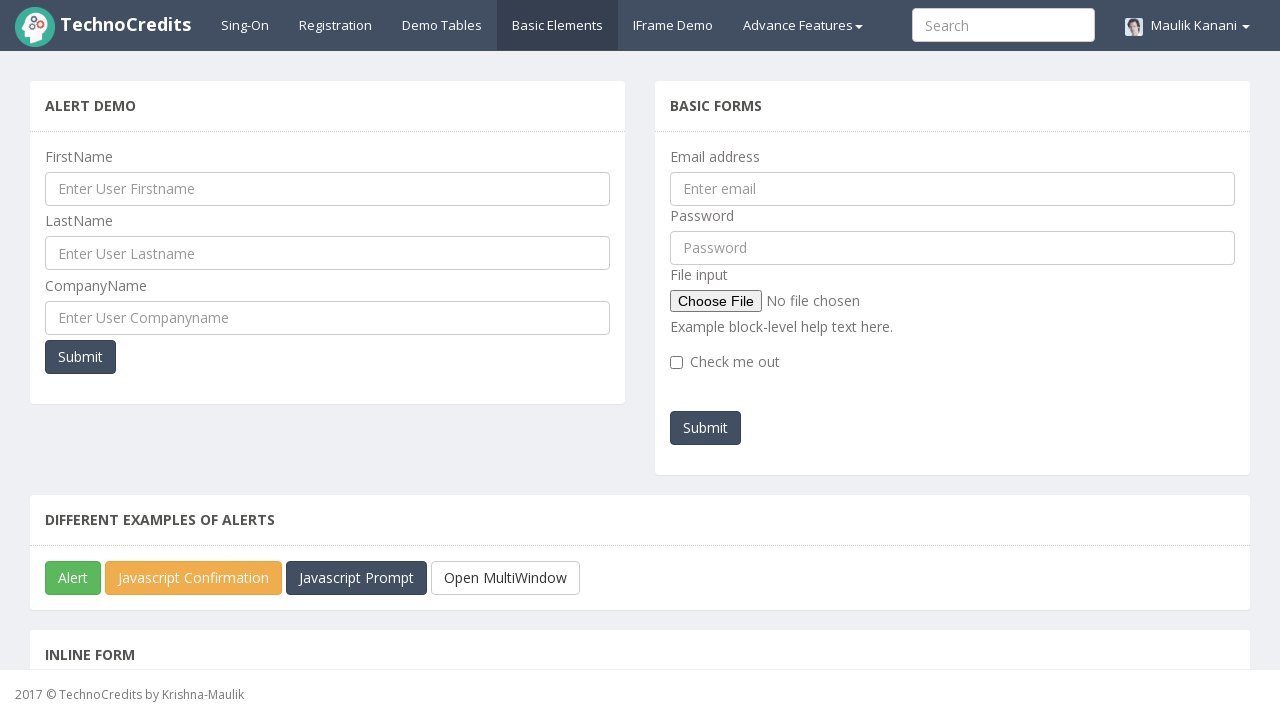

Deselected all options from dropdown on select[multiple]
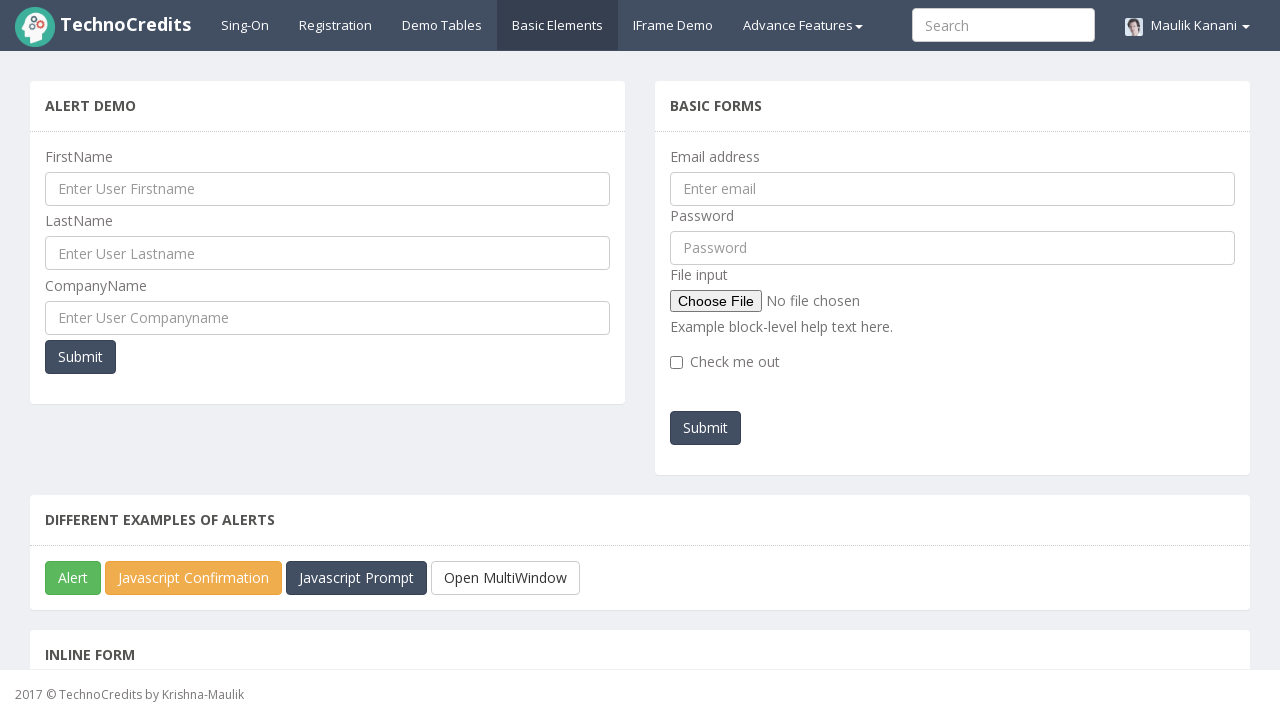

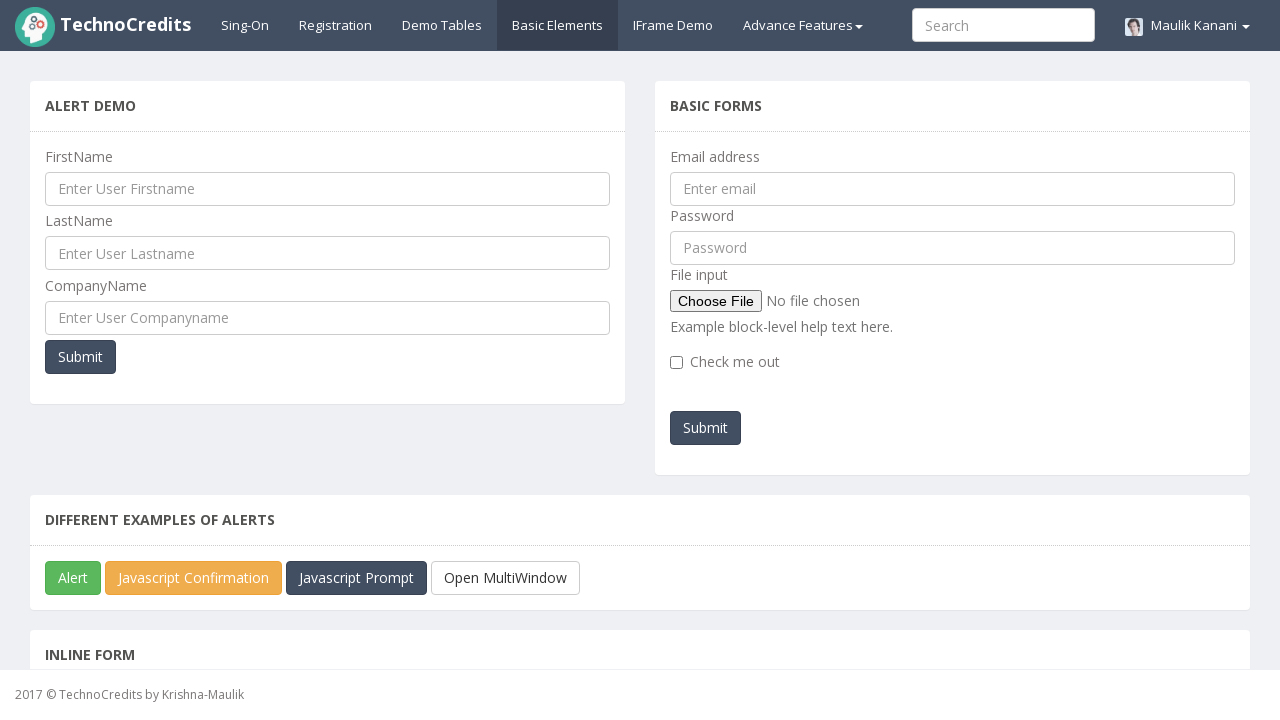